Tests the Locations link navigation by clicking on it, then navigating back

Starting URL: https://parabank.parasoft.com/parabank/index.htm

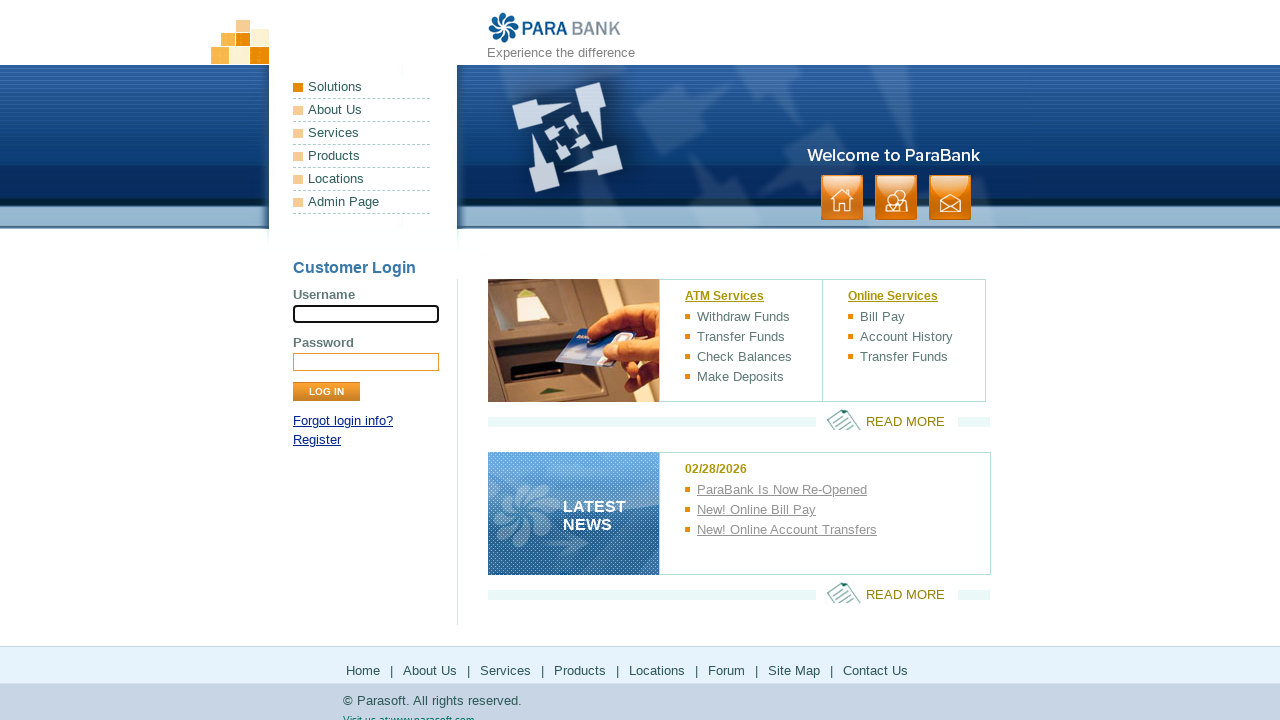

Clicked on Locations link in navigation at (362, 179) on a:has-text('Locations')
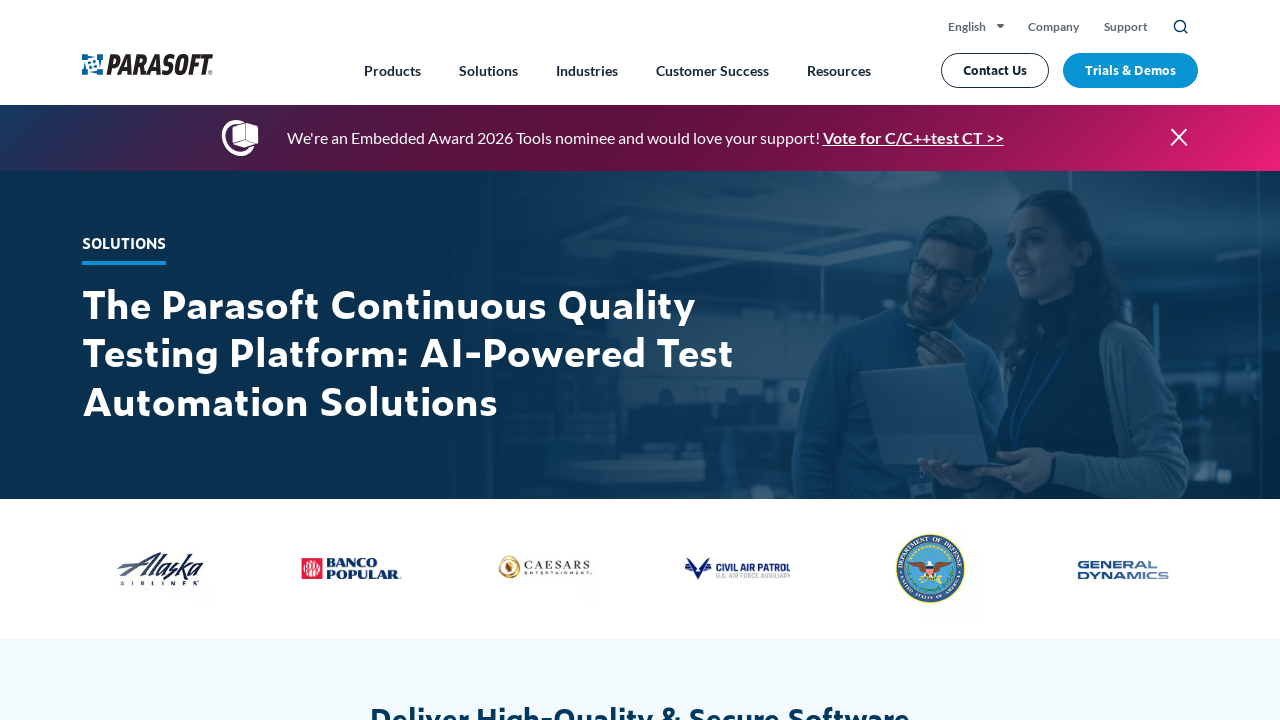

Locations page loaded successfully
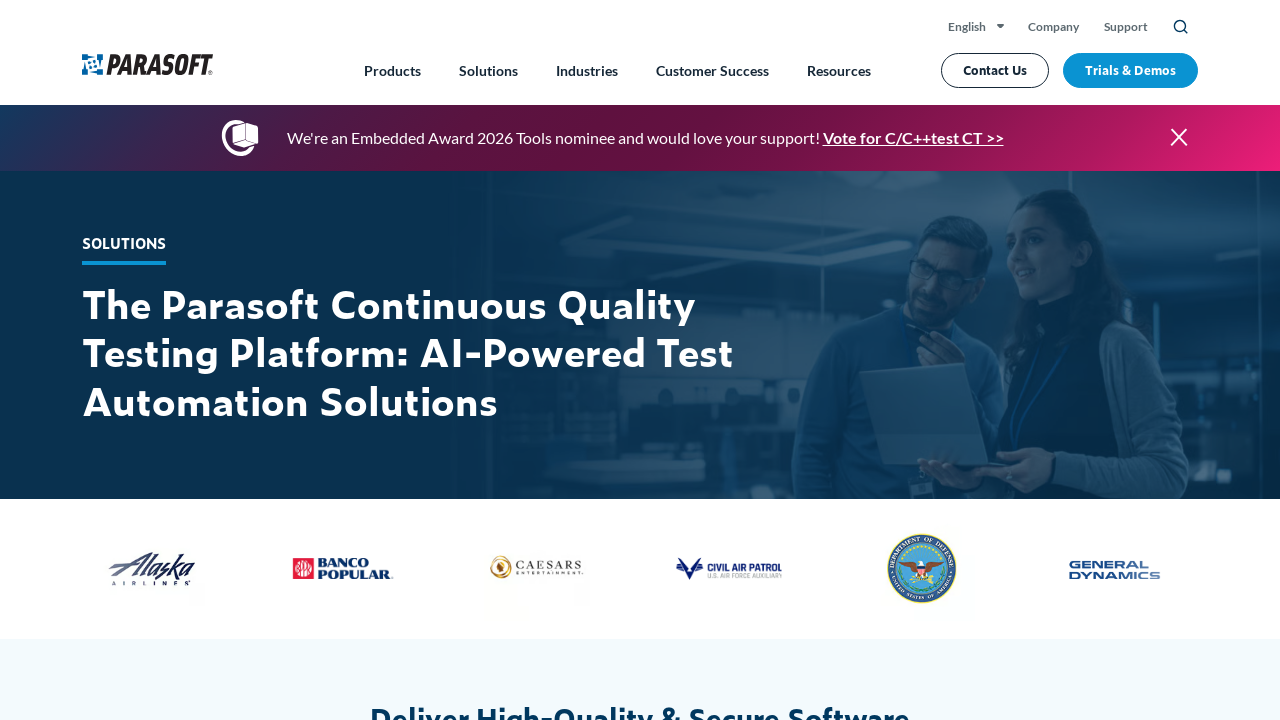

Navigated back to previous page
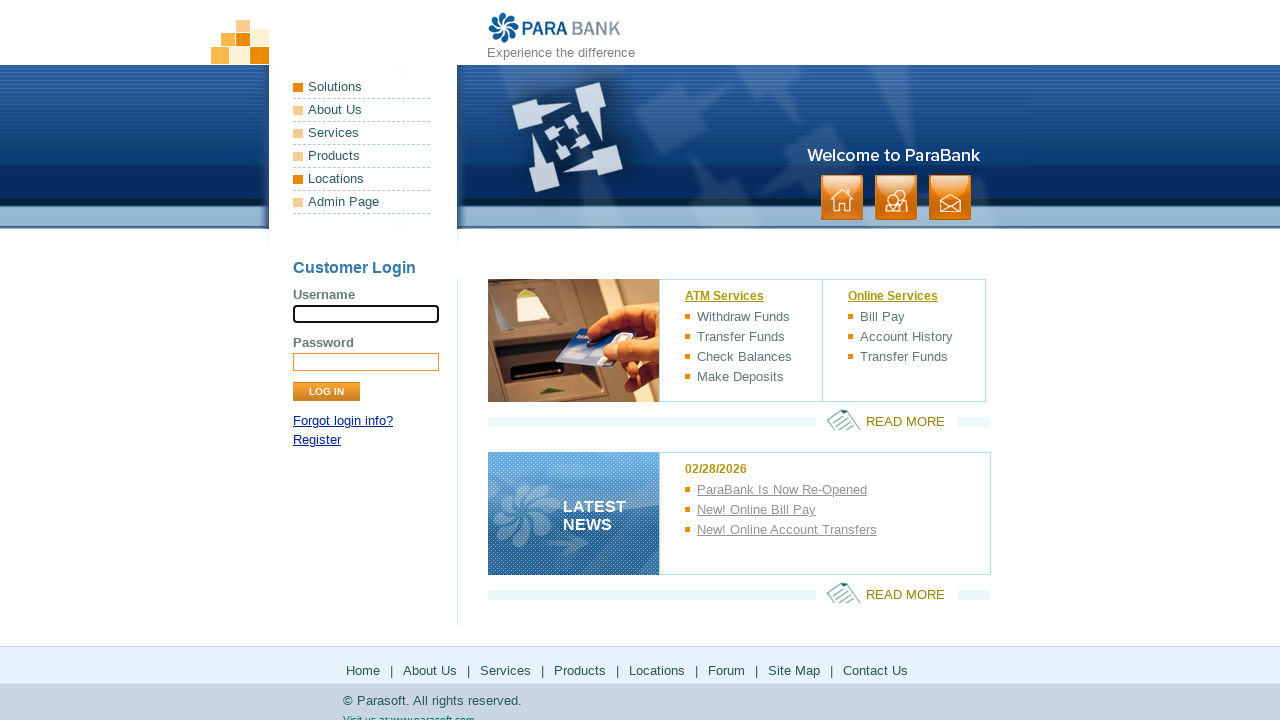

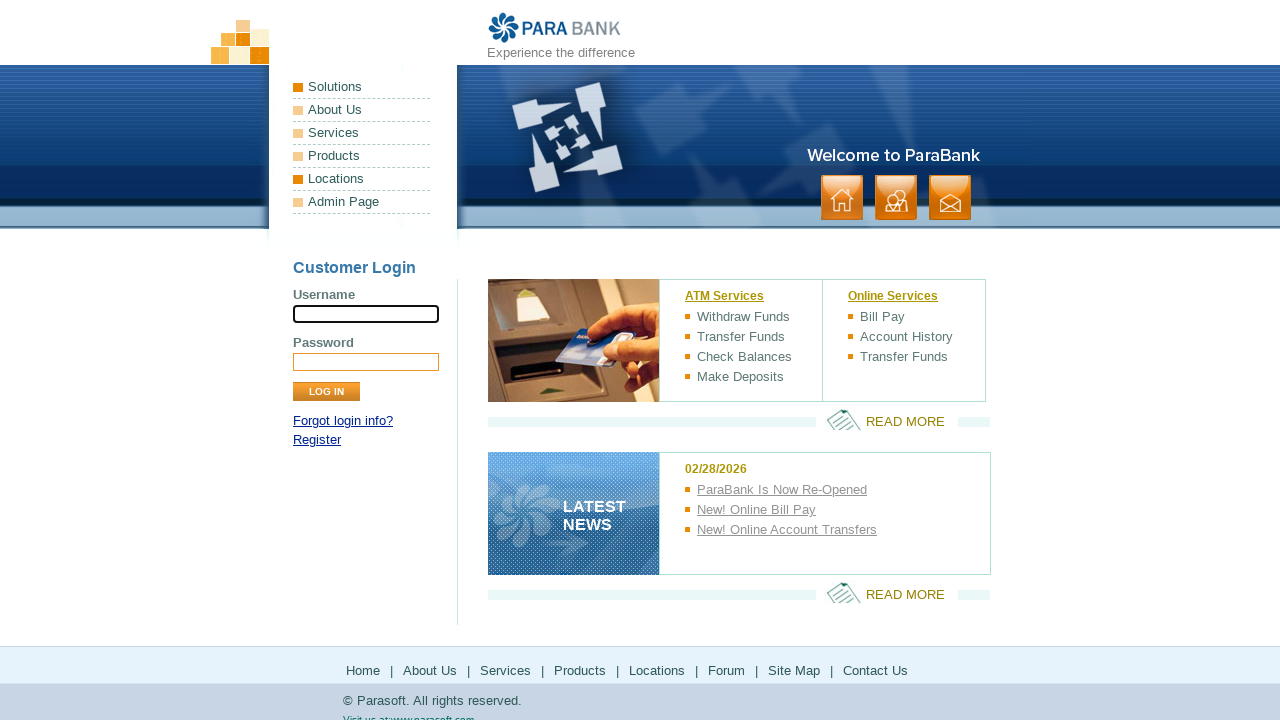